Tests that the YouTube link in the footer redirects to the Shoppster YouTube channel

Starting URL: https://shoppster.rs

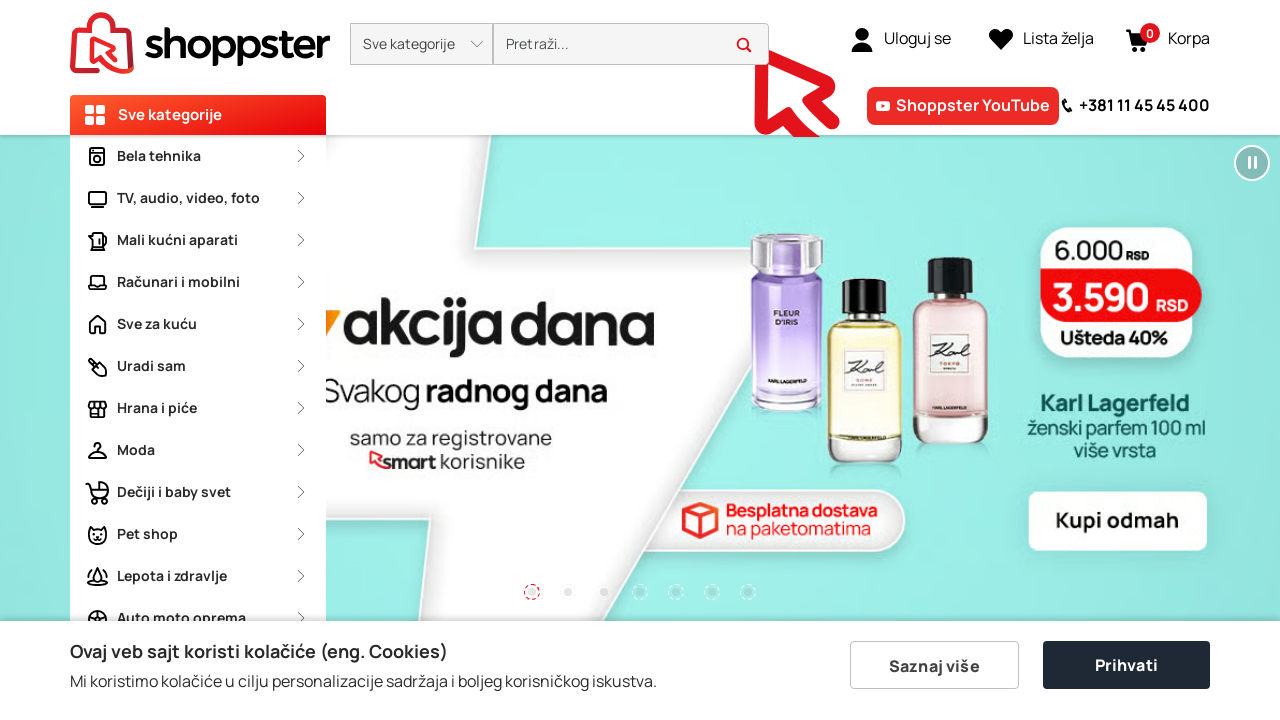

Clicked YouTube link in footer to redirect to Shoppster YouTube channel at (973, 105) on text=Shoppster YouTube
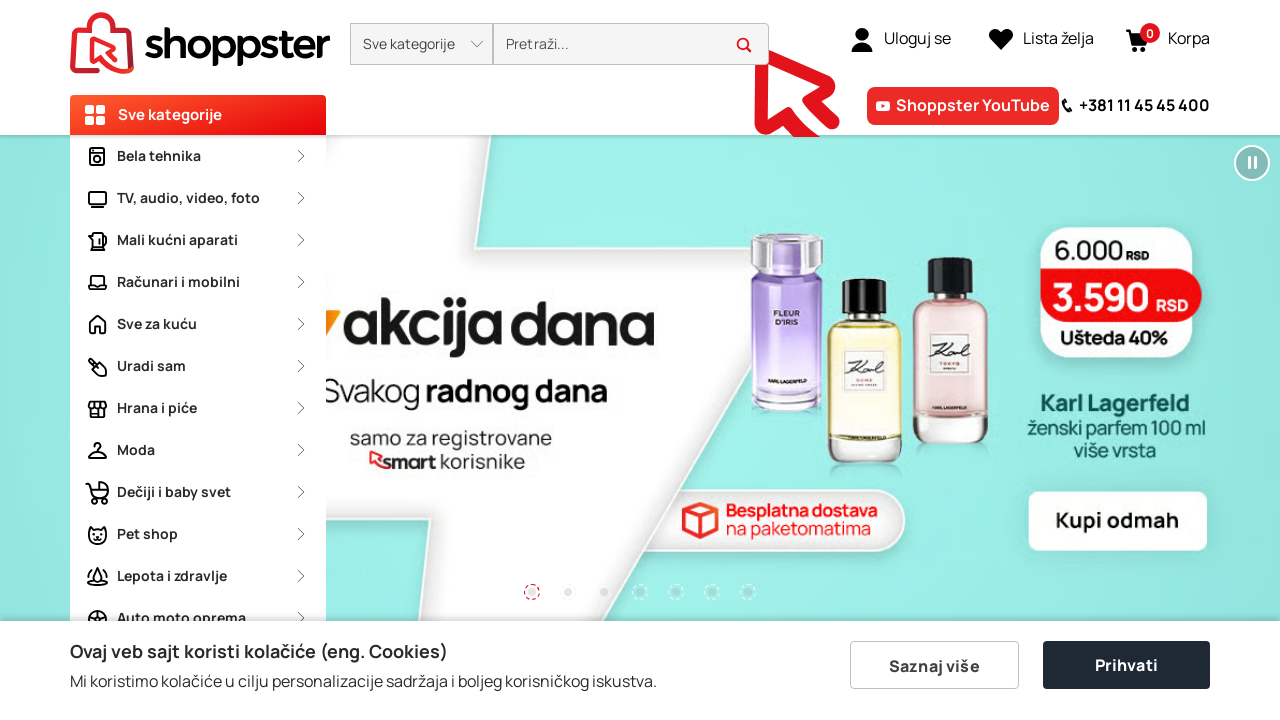

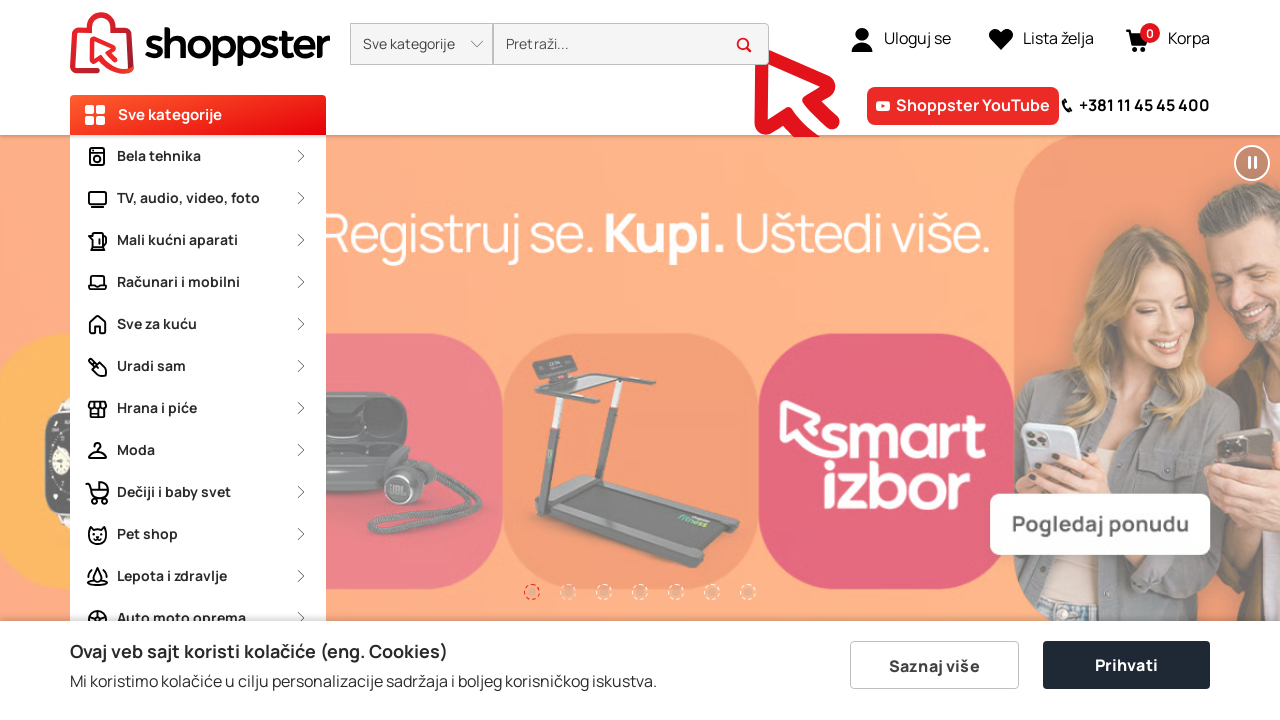